Tests clicking a button with dynamic ID by using a class selector instead of ID

Starting URL: http://uitestingplayground.com/dynamicid

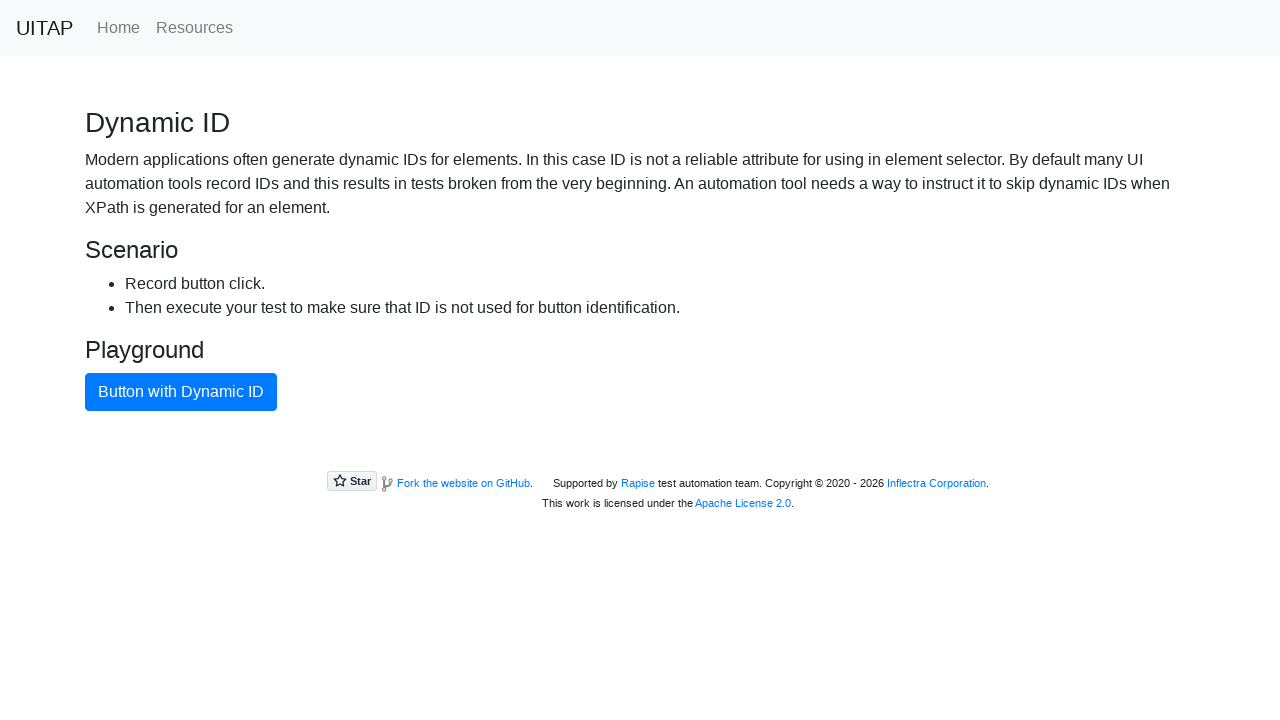

Navigated to DynamicIdPage at http://uitestingplayground.com/dynamicid
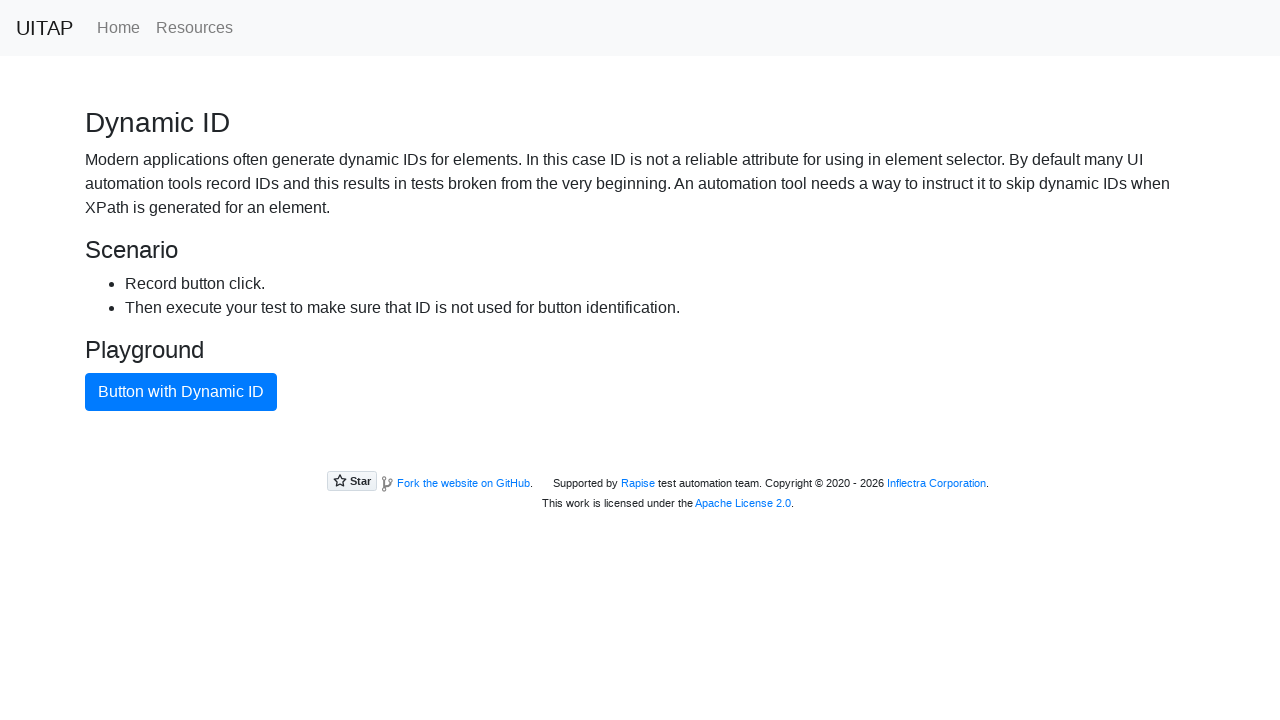

Clicked button with dynamic ID using class selector .btn-primary at (181, 392) on .btn-primary
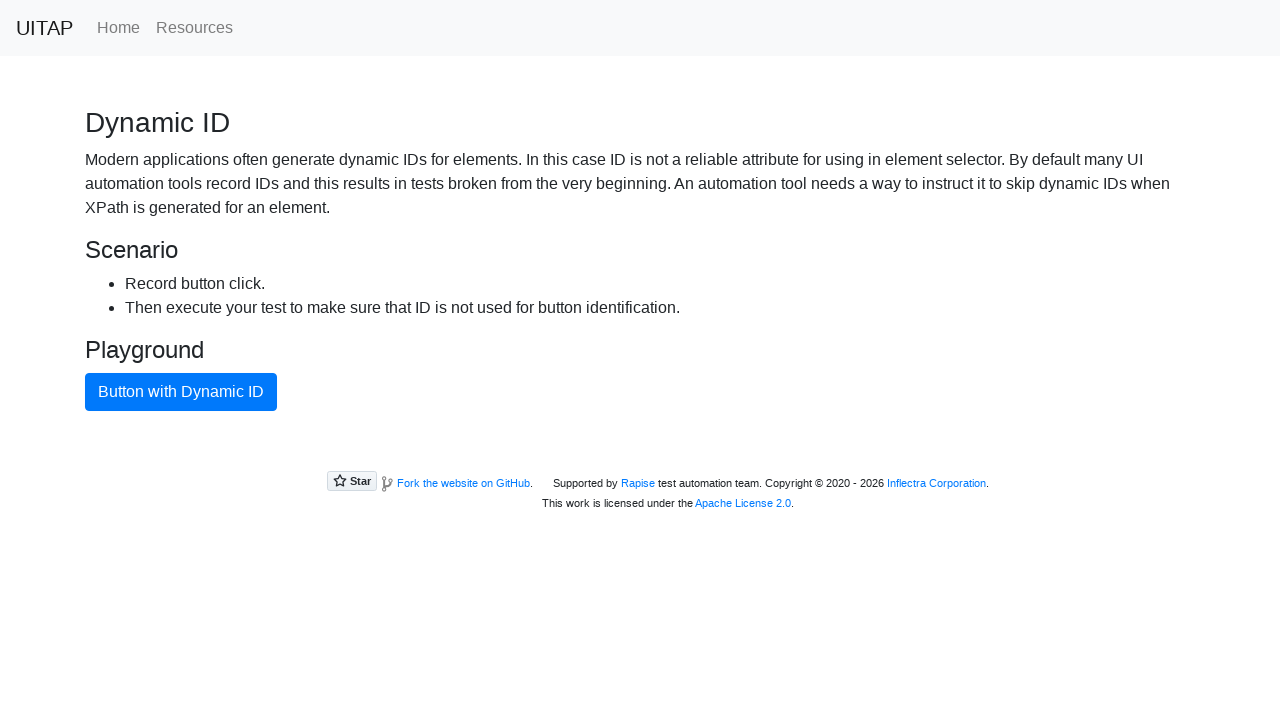

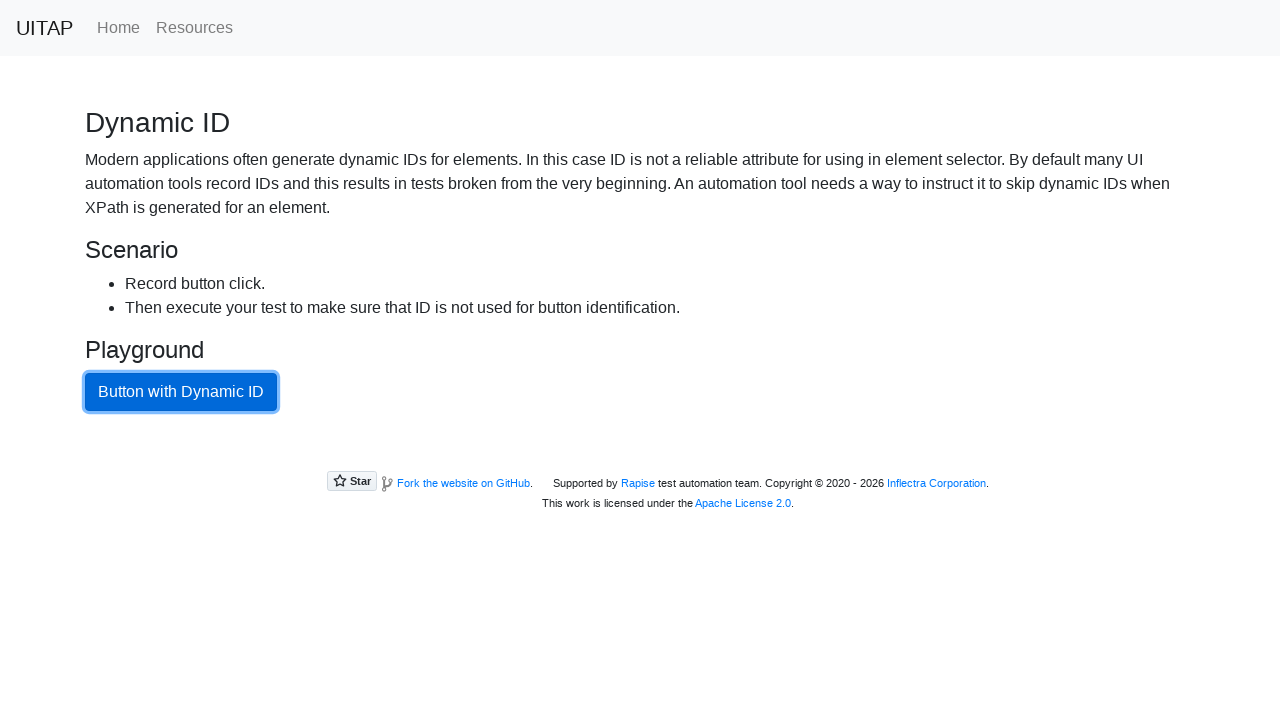